Navigates through Eventbrite's website from the homepage to the blog, then to the event planning category page, verifying the navigation works correctly.

Starting URL: https://www.eventbrite.com/

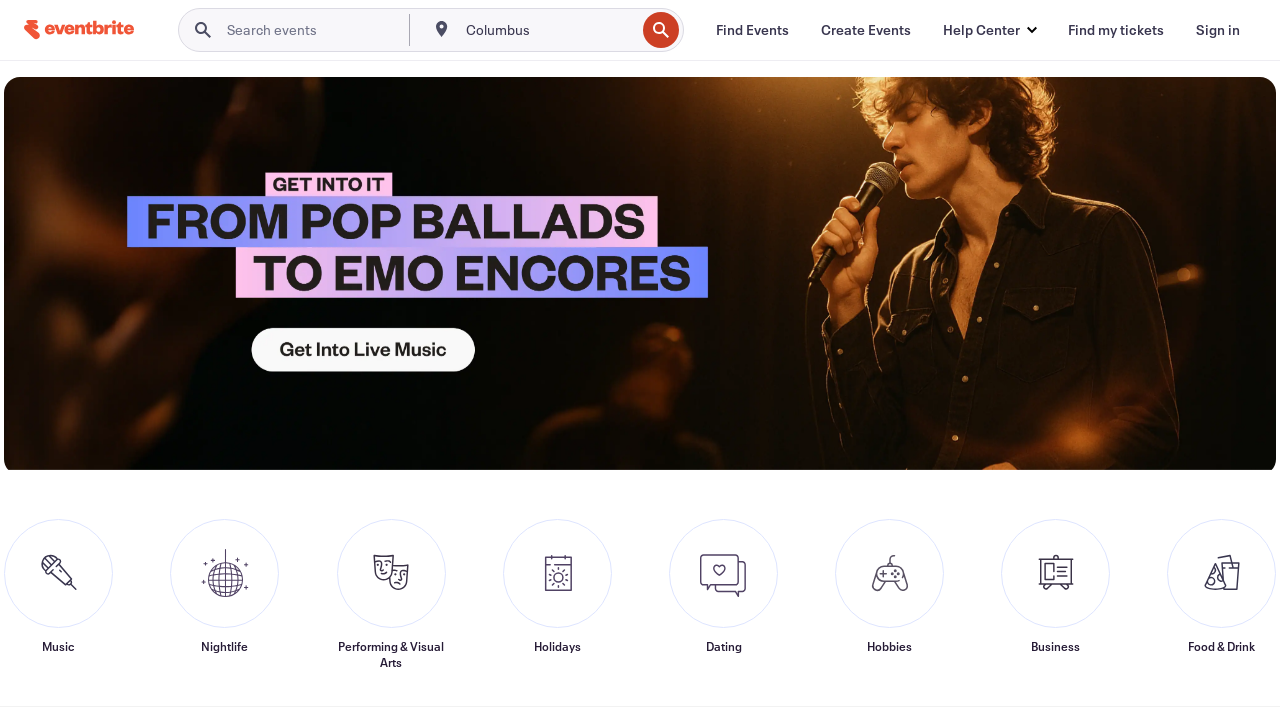

Homepage loaded with networkidle state
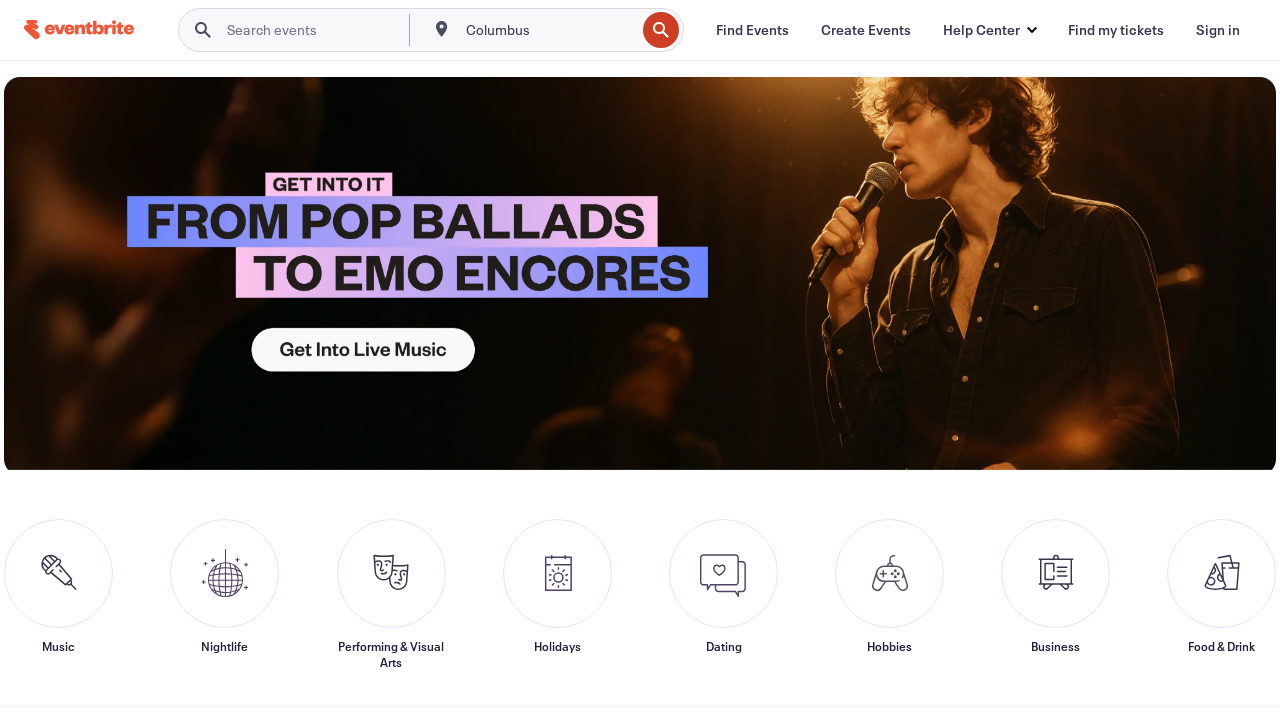

Navigated to Eventbrite blog page
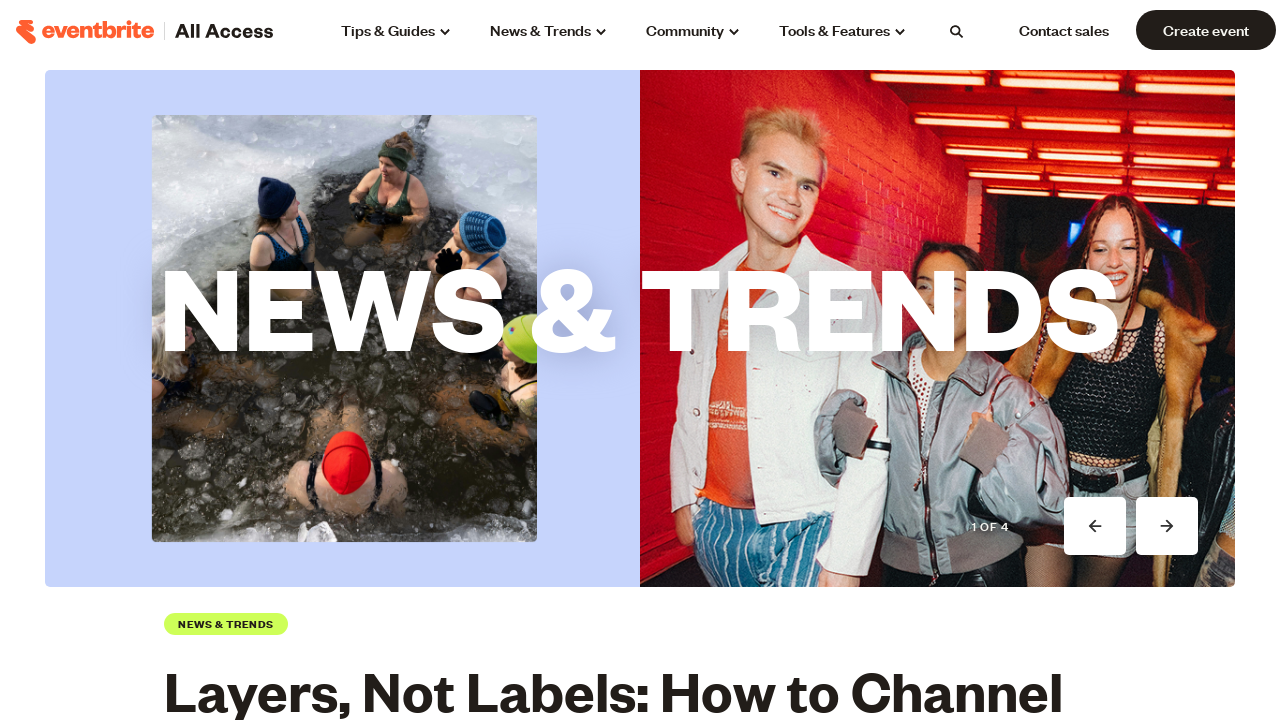

Blog page loaded with networkidle state
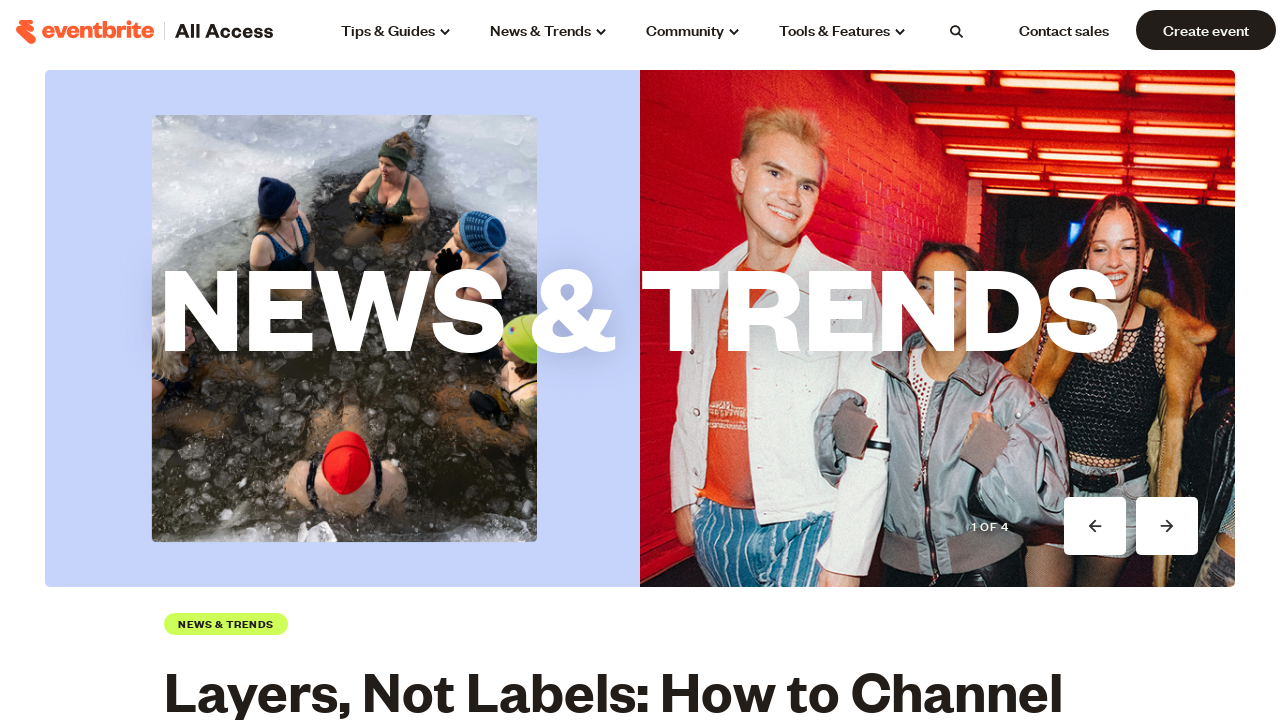

Navigated to event planning category page
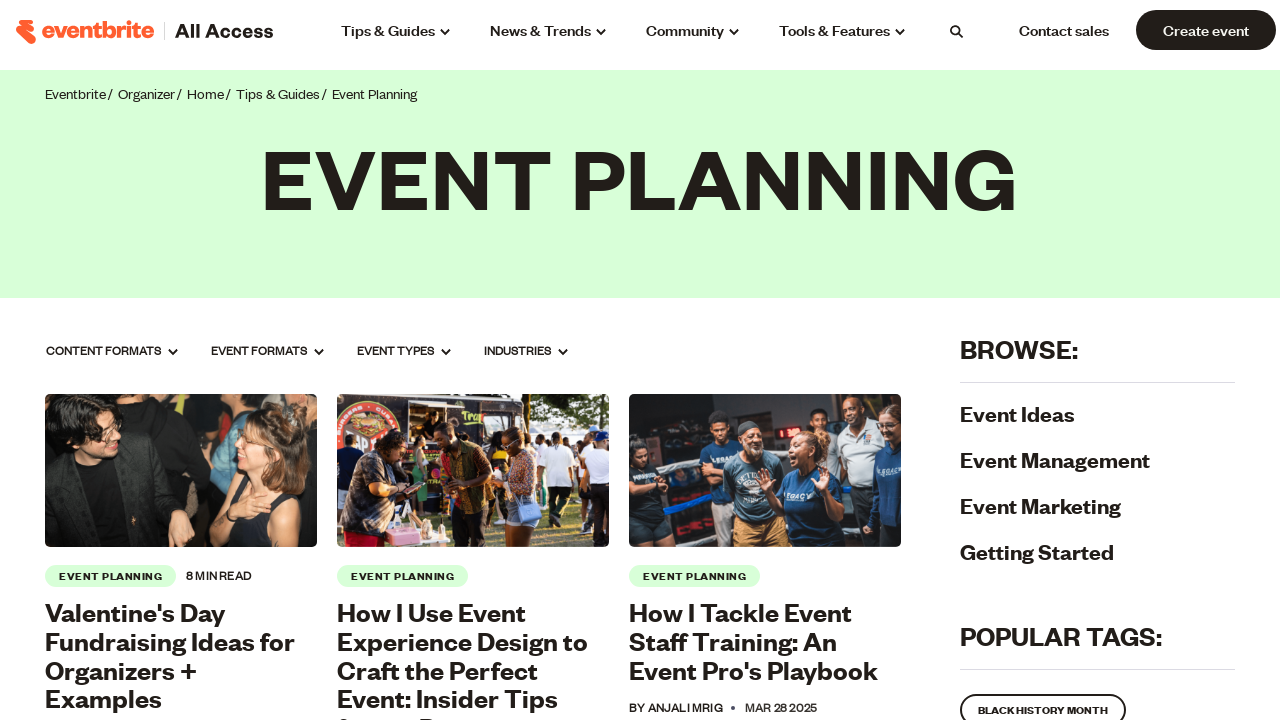

Event planning category page loaded with networkidle state
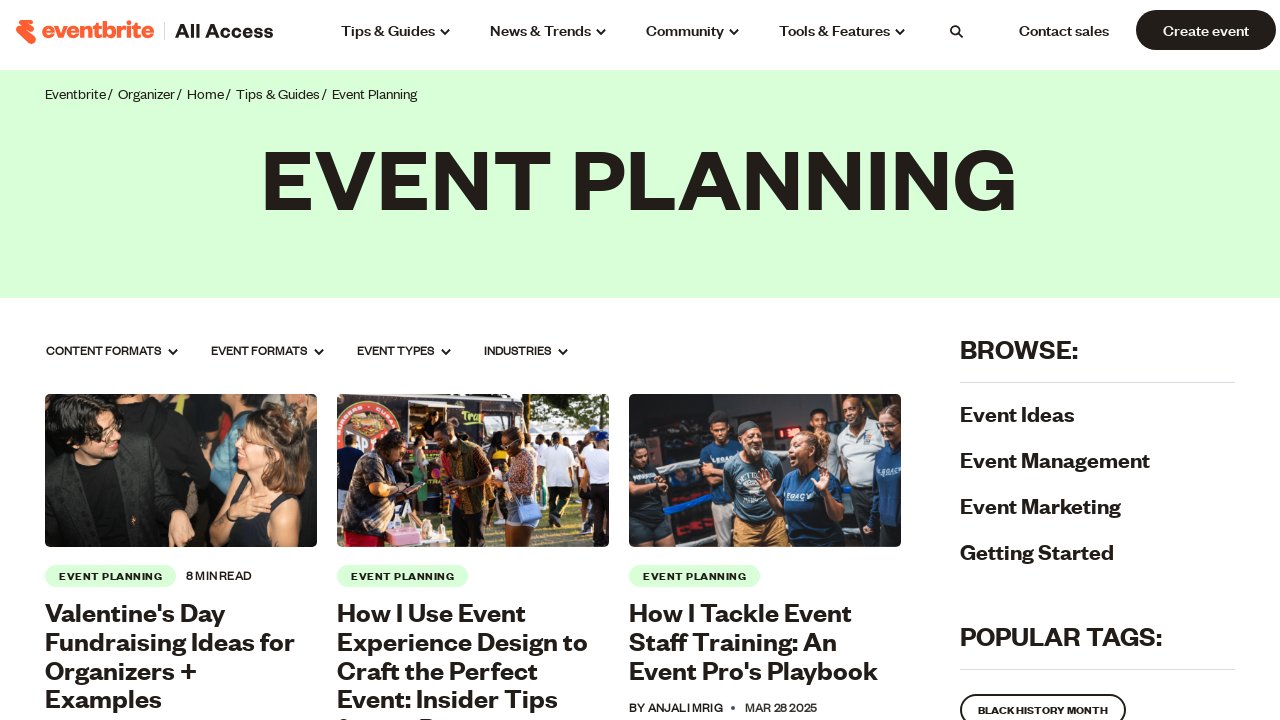

Main heading found on event planning page
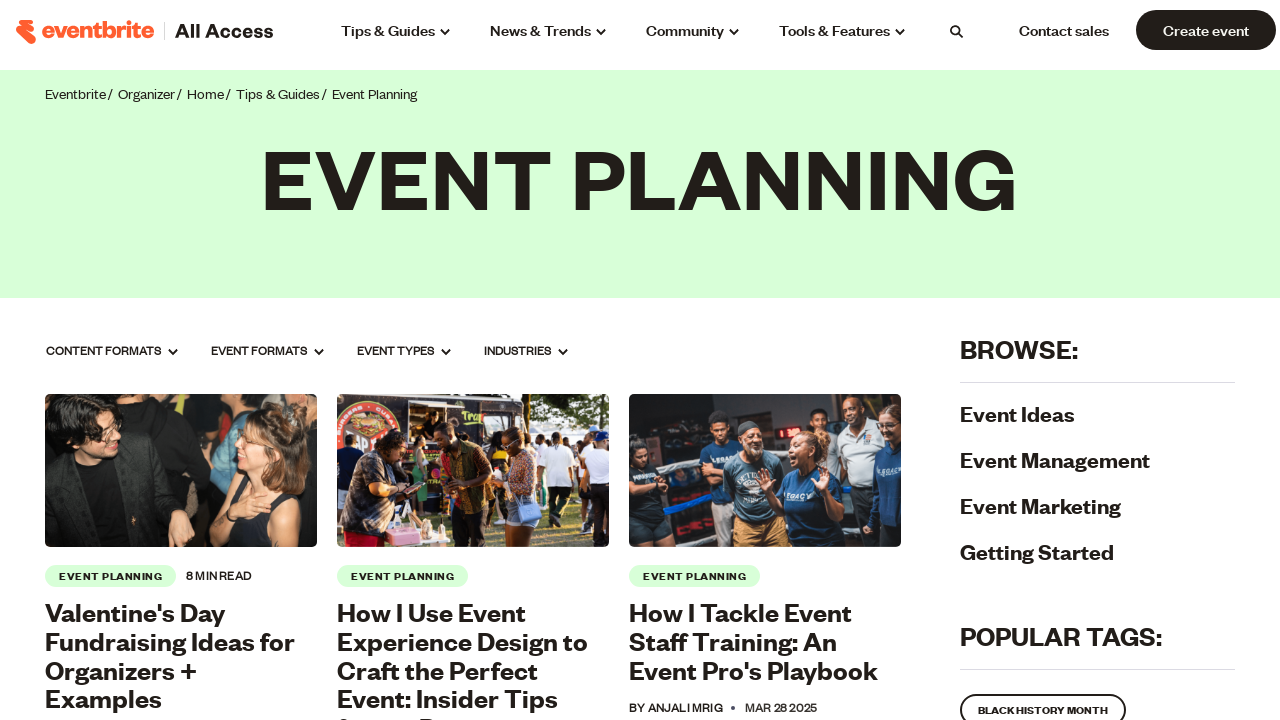

Articles found on event planning category page
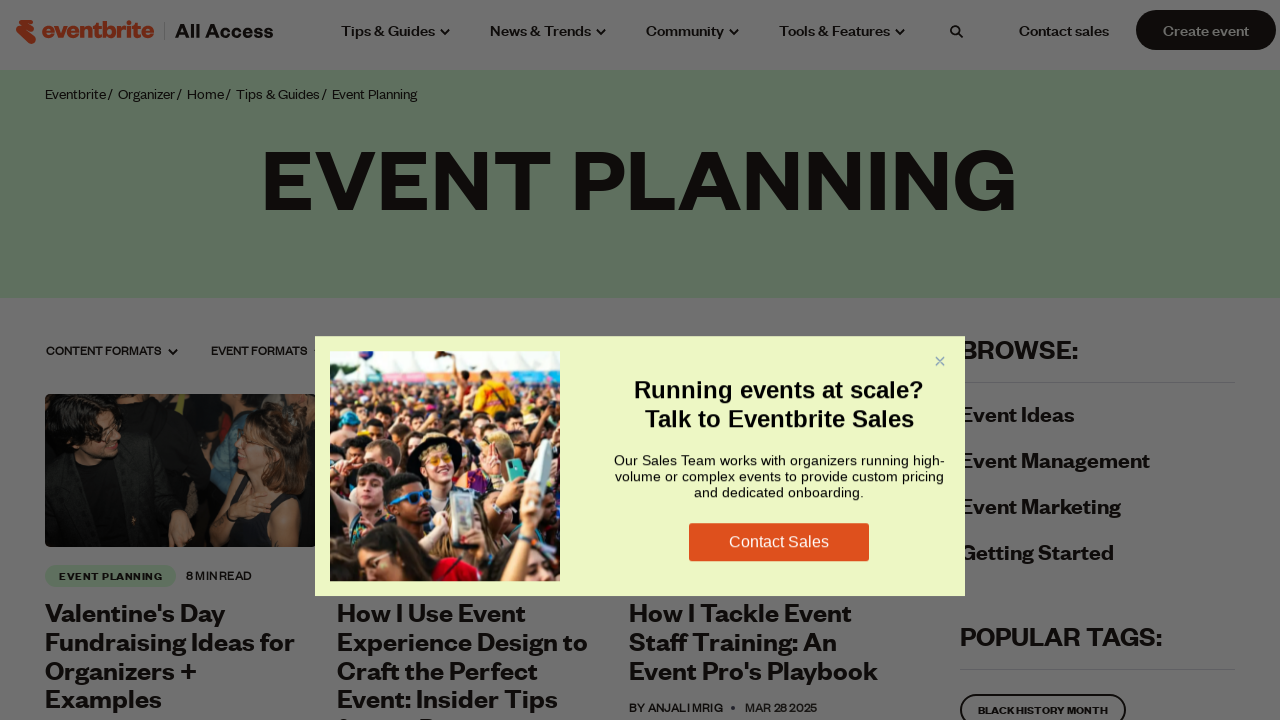

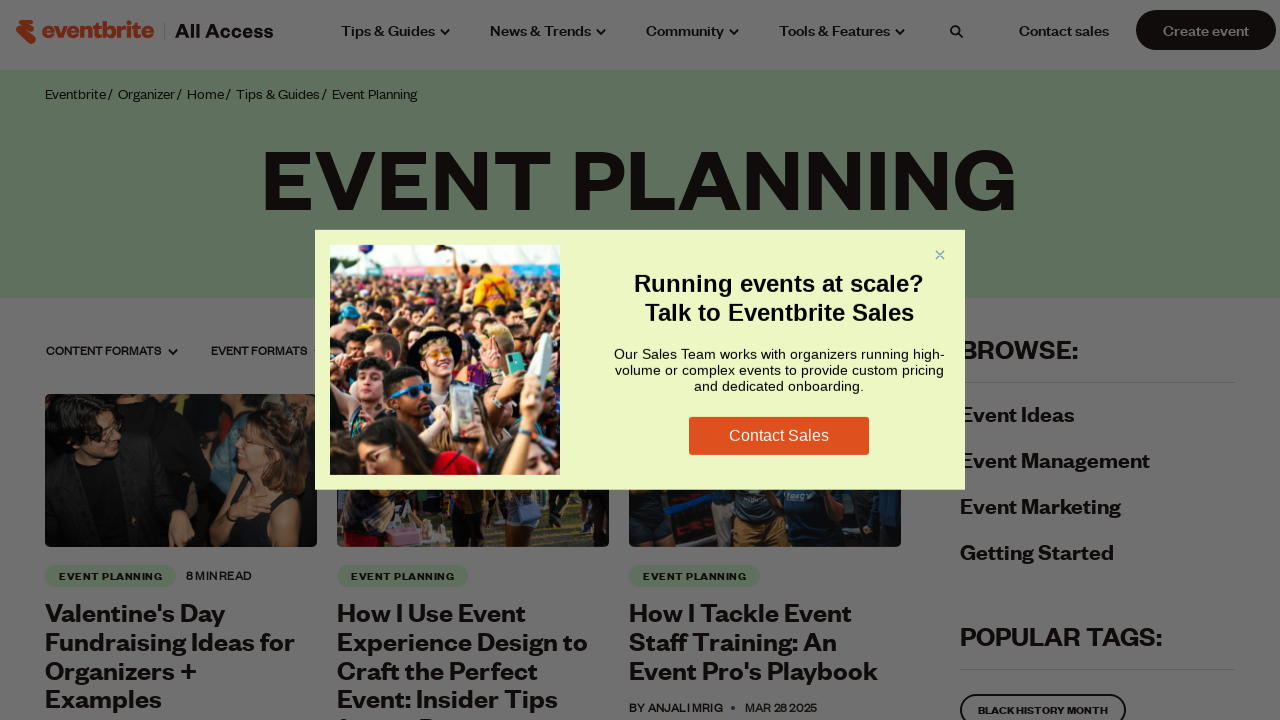